Tests an explicit wait scenario where the script waits for a price element to display "100", then clicks a book button, calculates a mathematical answer based on an input value, fills in the answer field, and submits the form.

Starting URL: http://suninjuly.github.io/explicit_wait2.html

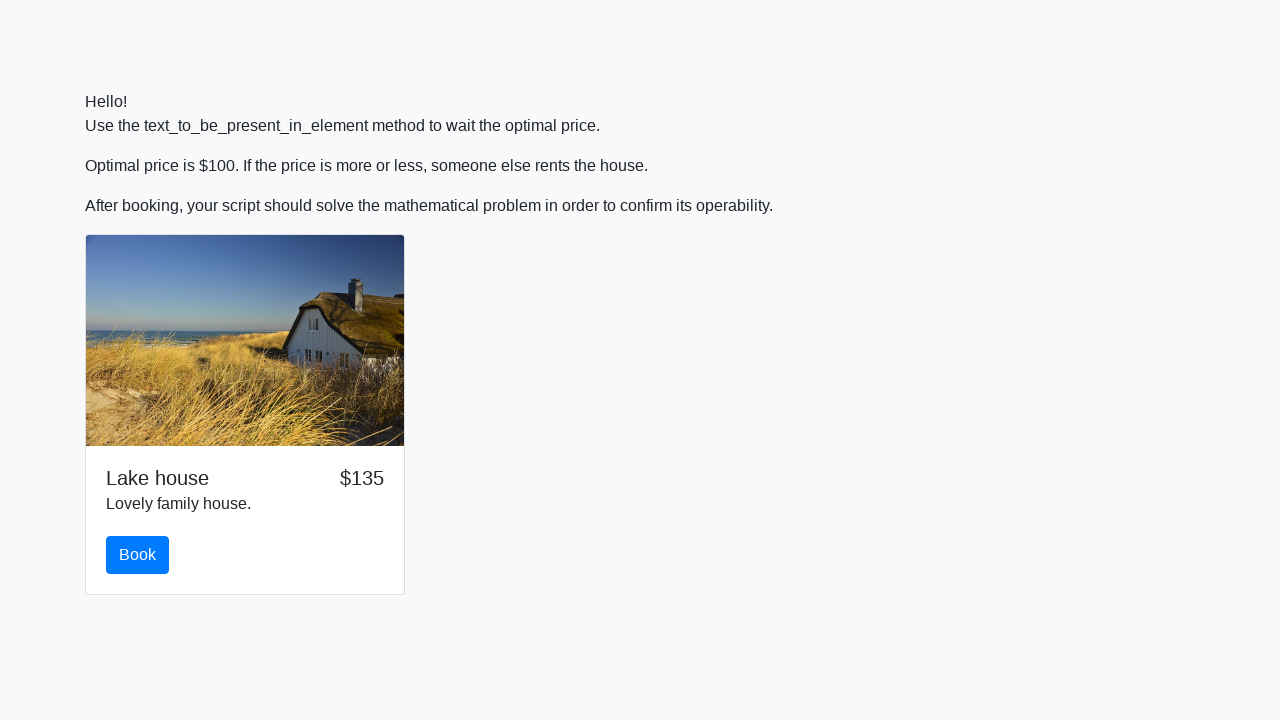

Waited for price element to display '100'
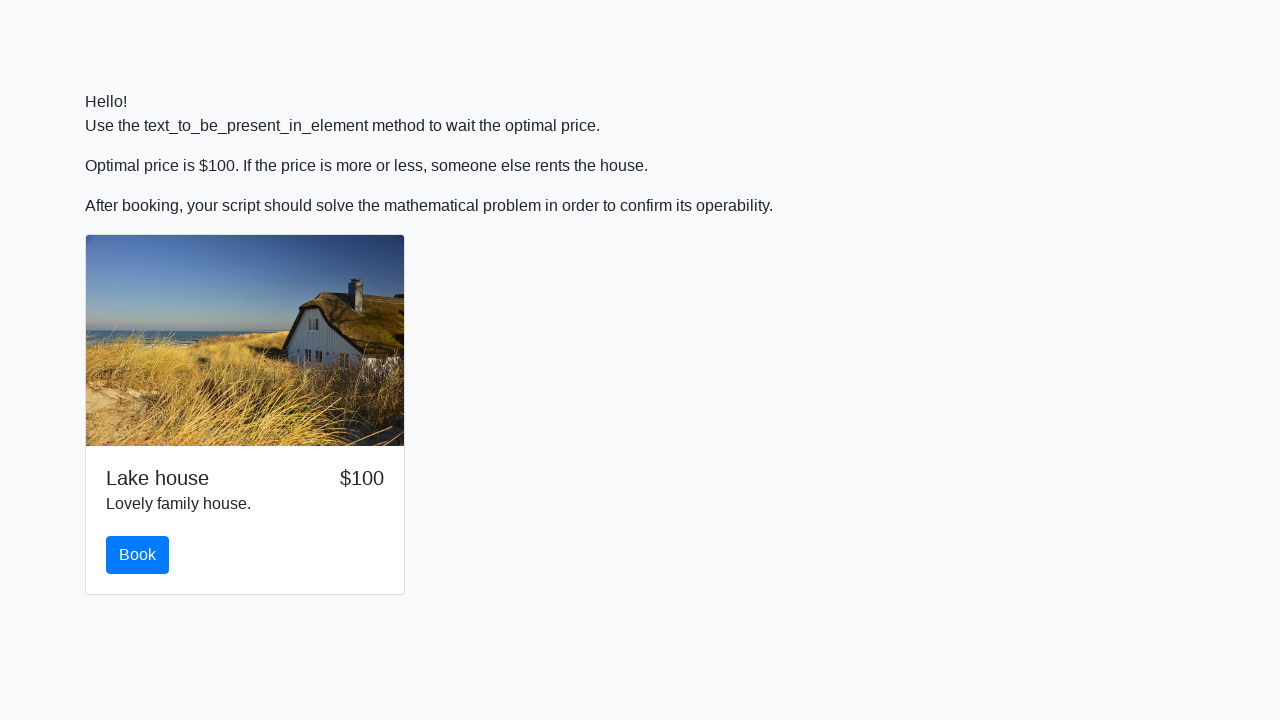

Clicked the book button at (138, 555) on #book
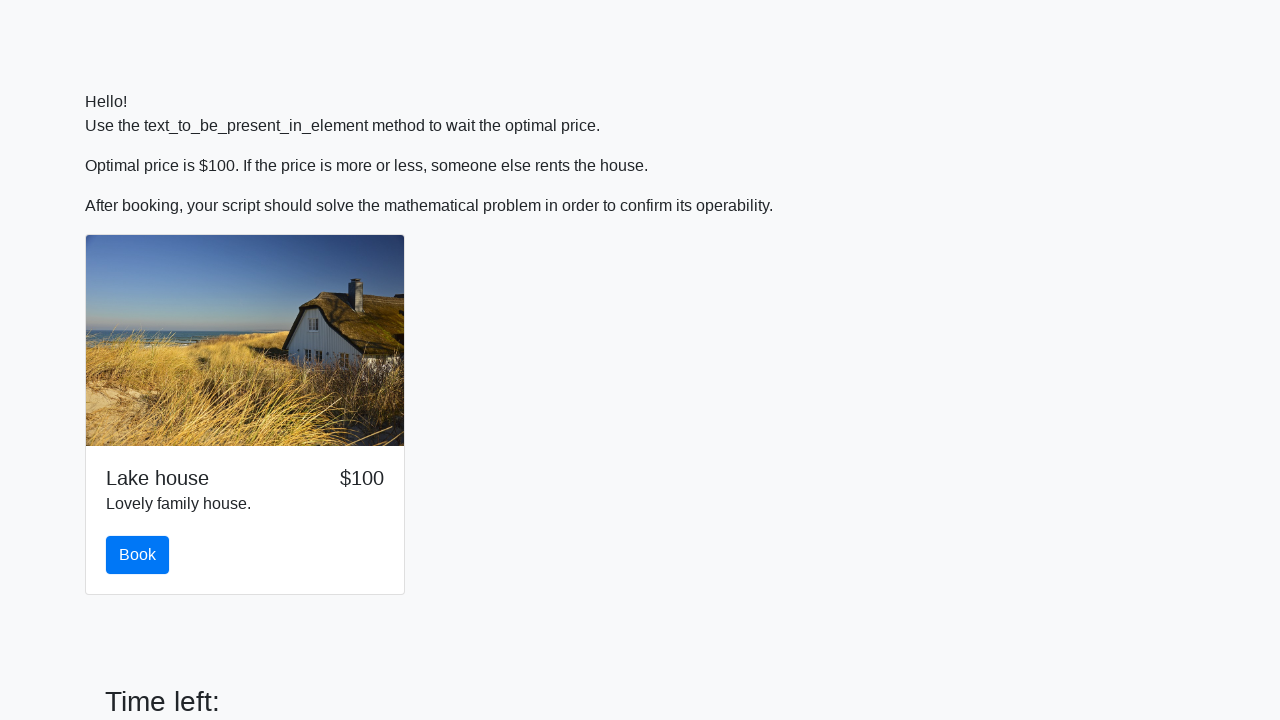

Retrieved input value for calculation
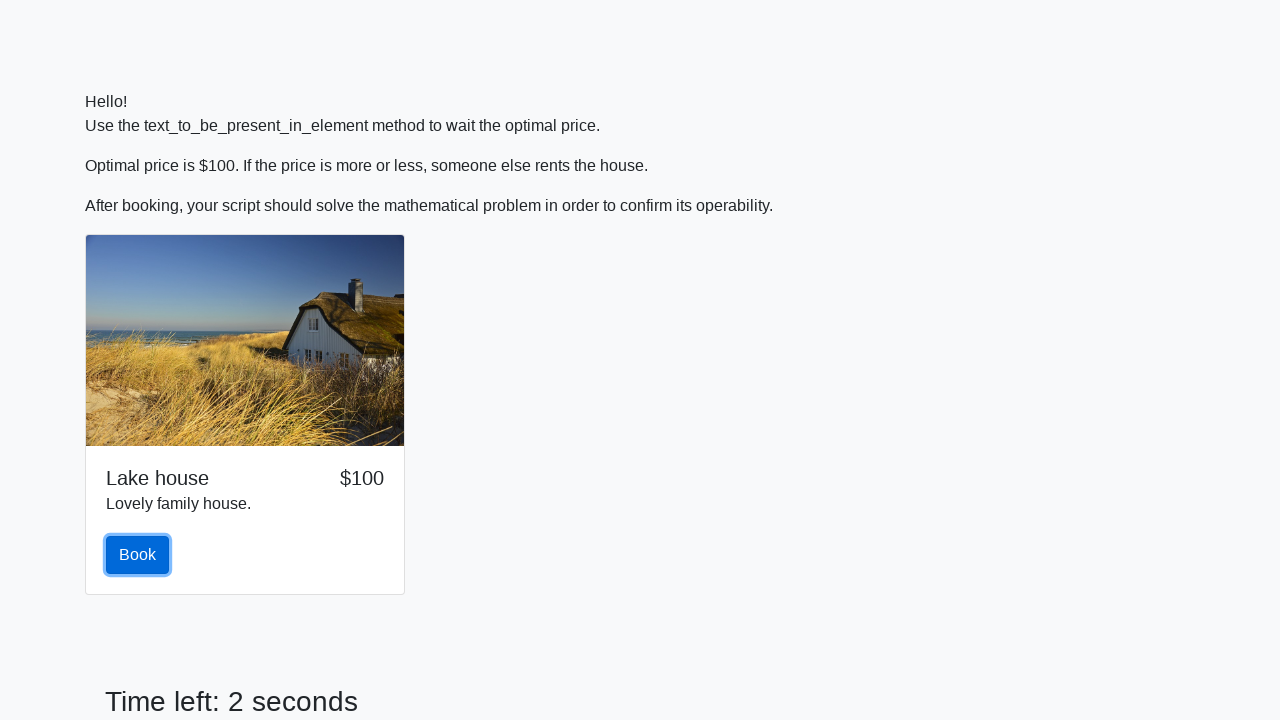

Calculated mathematical answer: log(abs(12 * sin(546)))
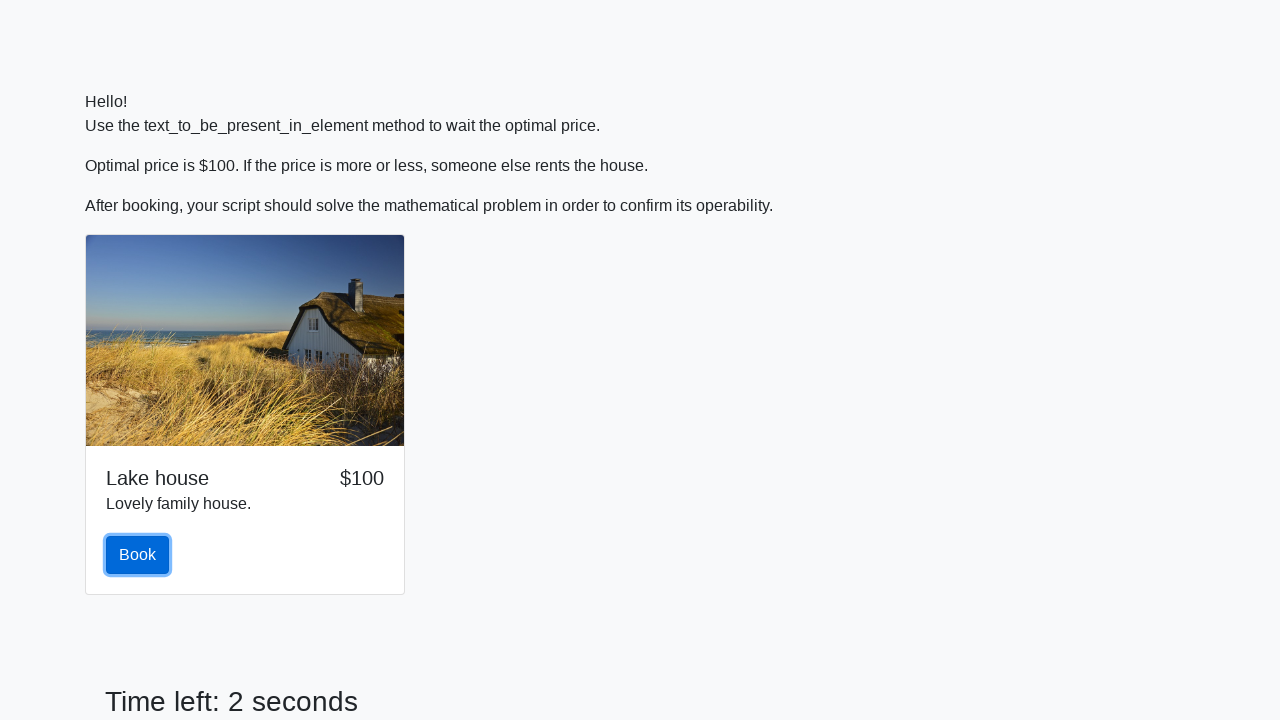

Filled answer field with calculated value: 1.965518334522961 on #answer
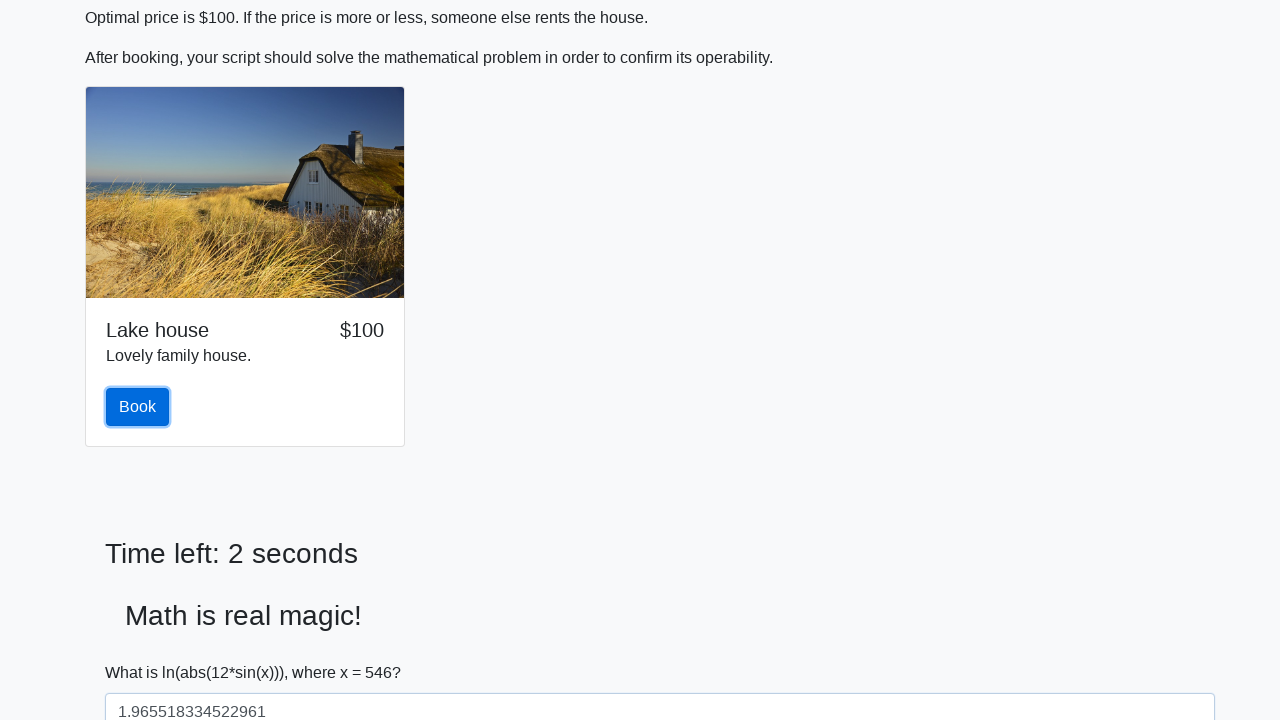

Clicked the submit button to submit the form at (143, 651) on button[type='submit']
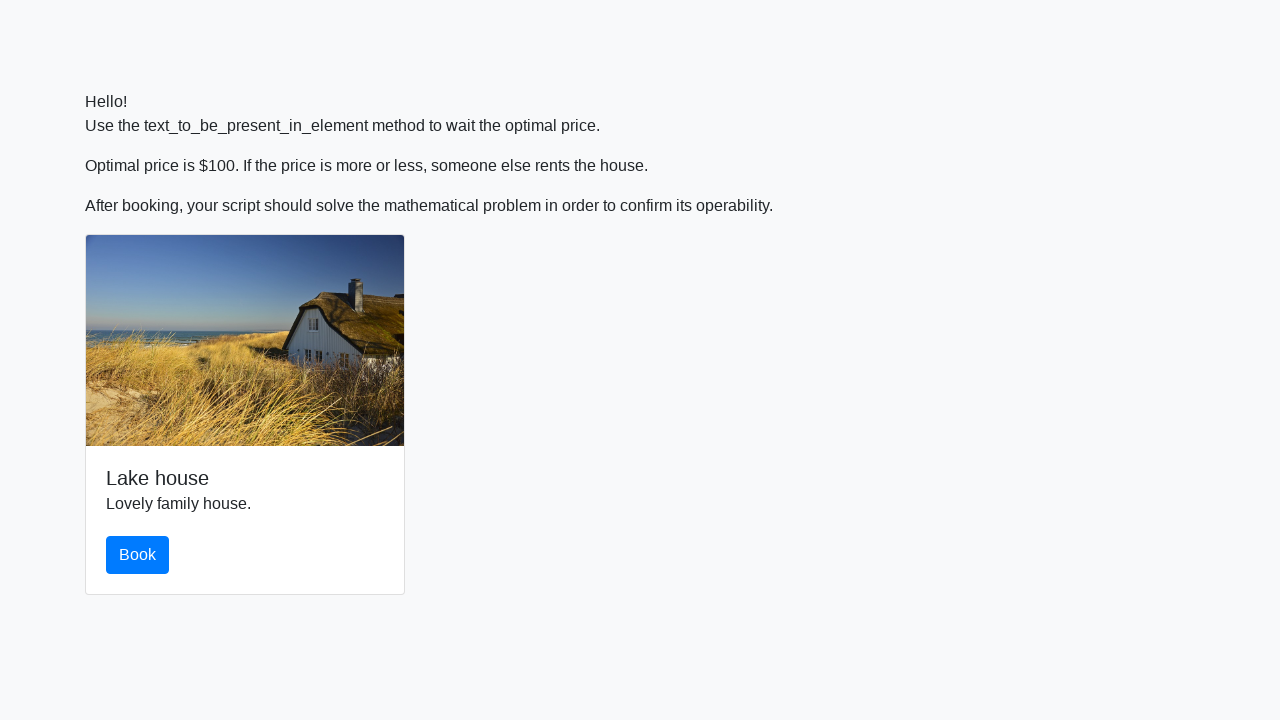

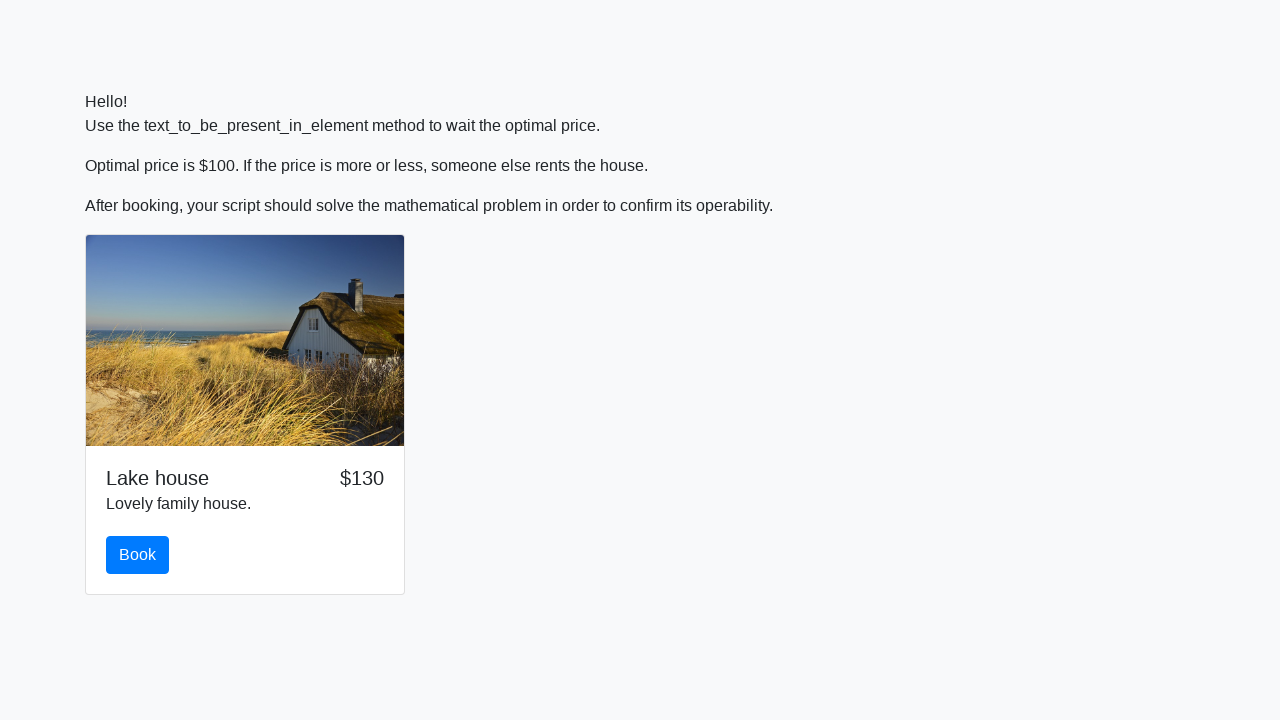